Tests keyboard navigation on SpiceJet website by pressing Tab keys to navigate through elements and Enter to select/activate an element

Starting URL: https://www.spicejet.com

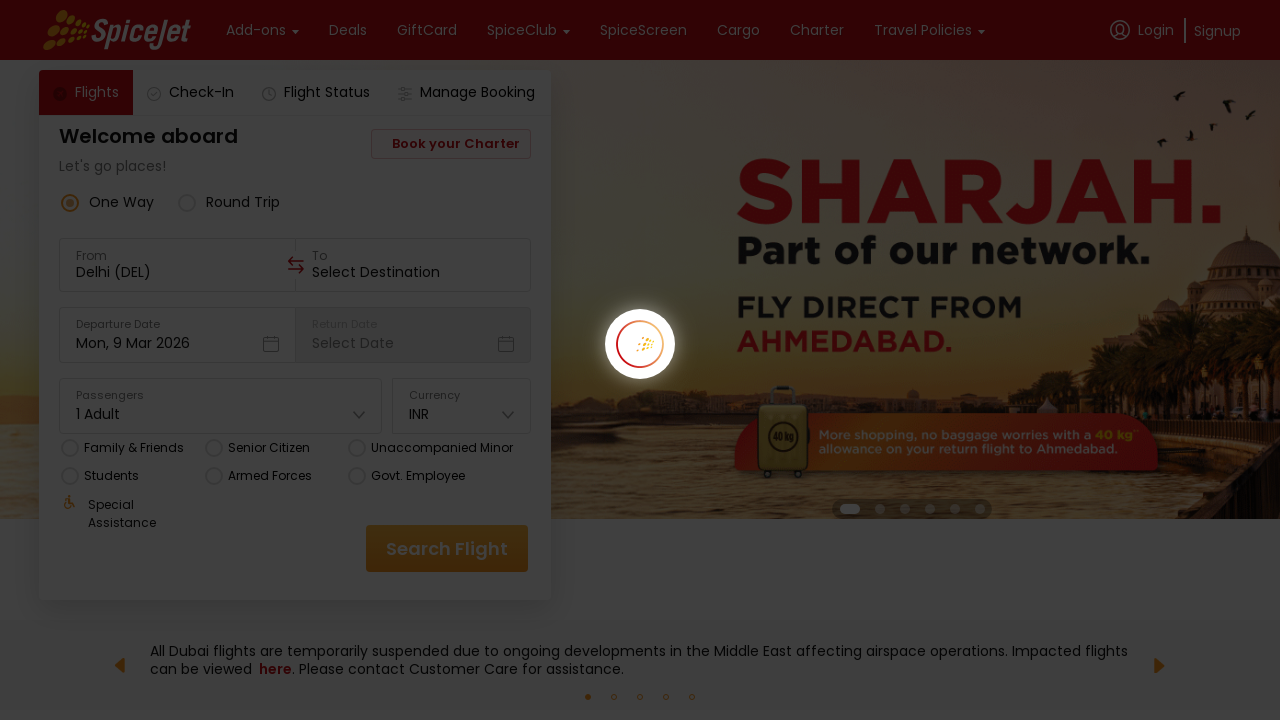

Pressed Tab to navigate to next element on SpiceJet website
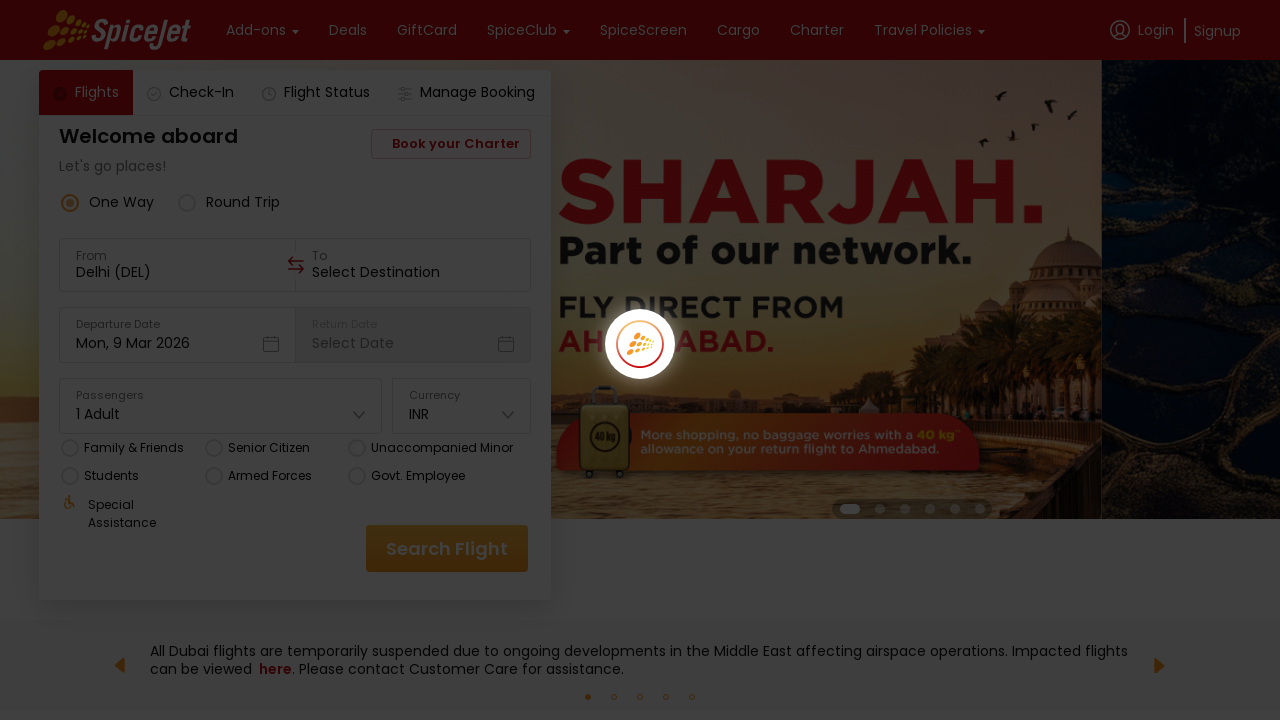

Waited 1 second
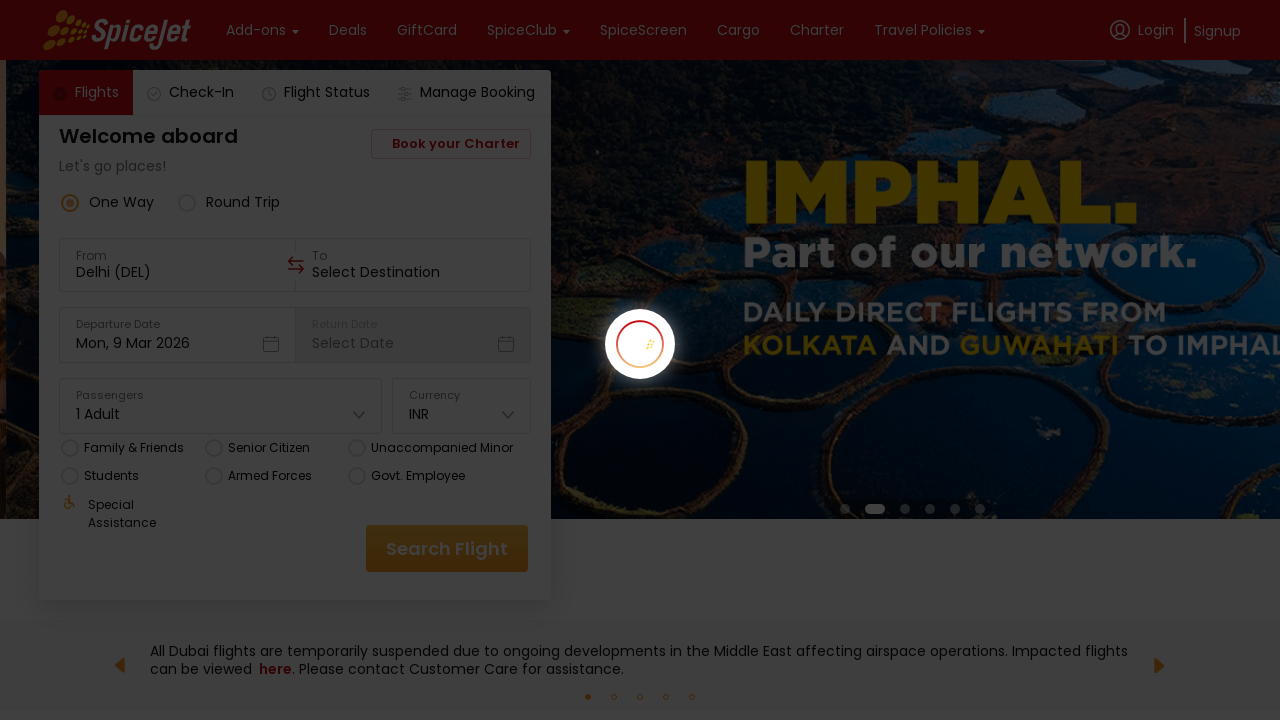

Pressed Tab again to navigate to next element
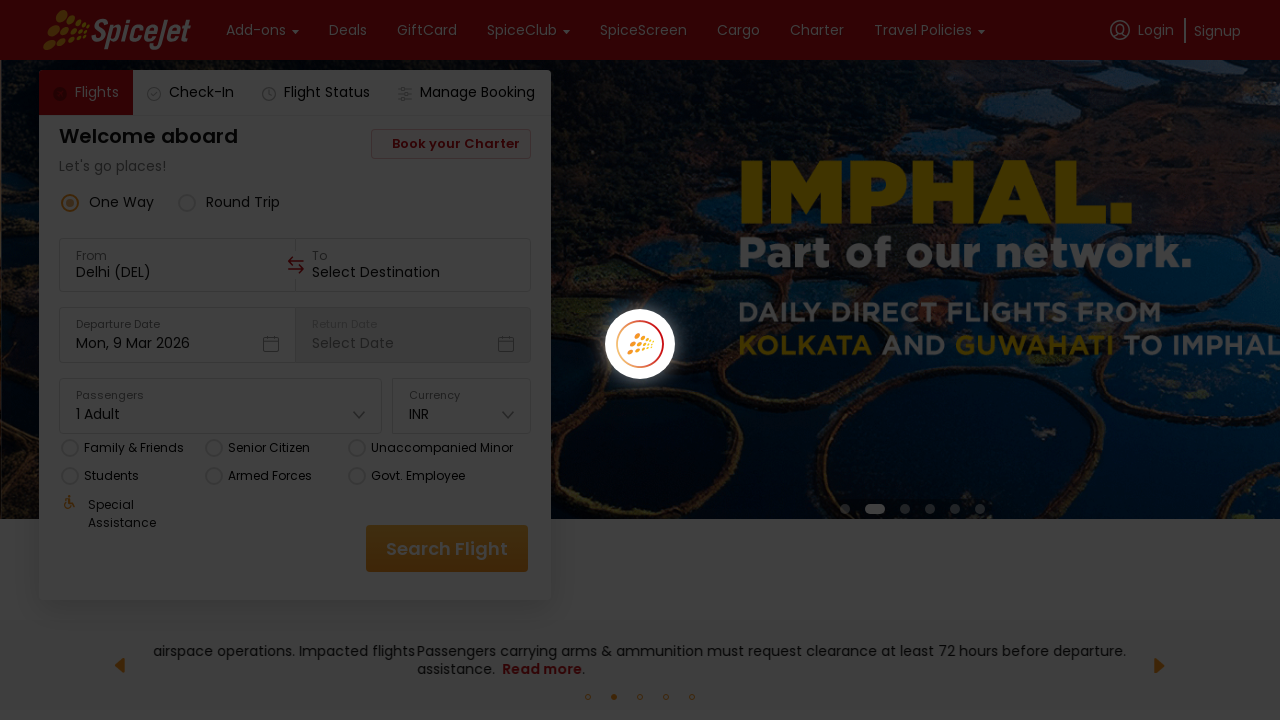

Waited 1 second
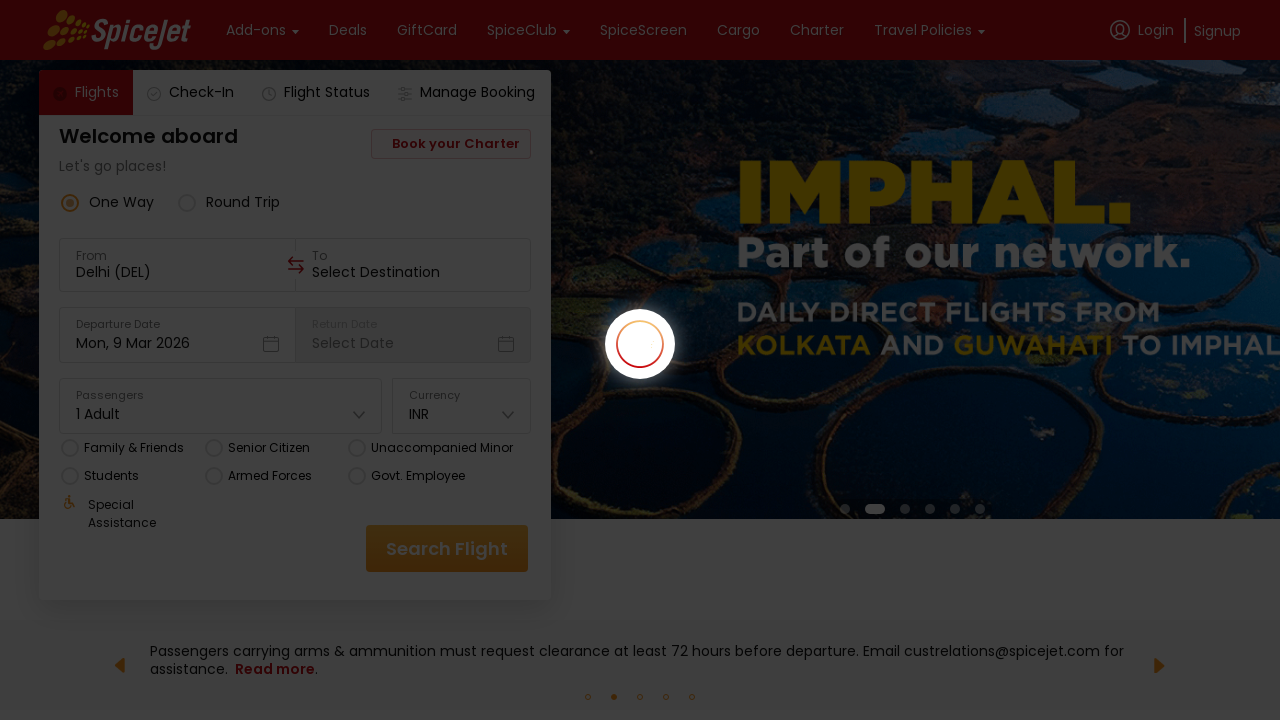

Pressed Enter to activate the focused element
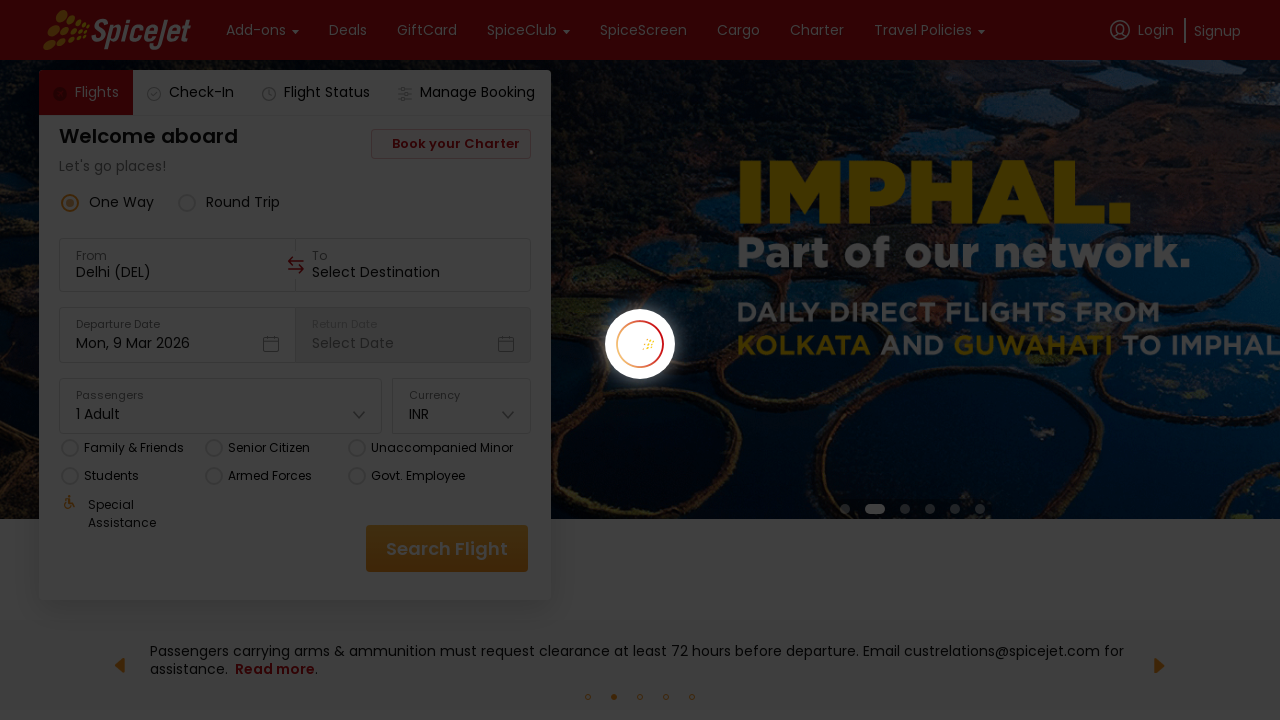

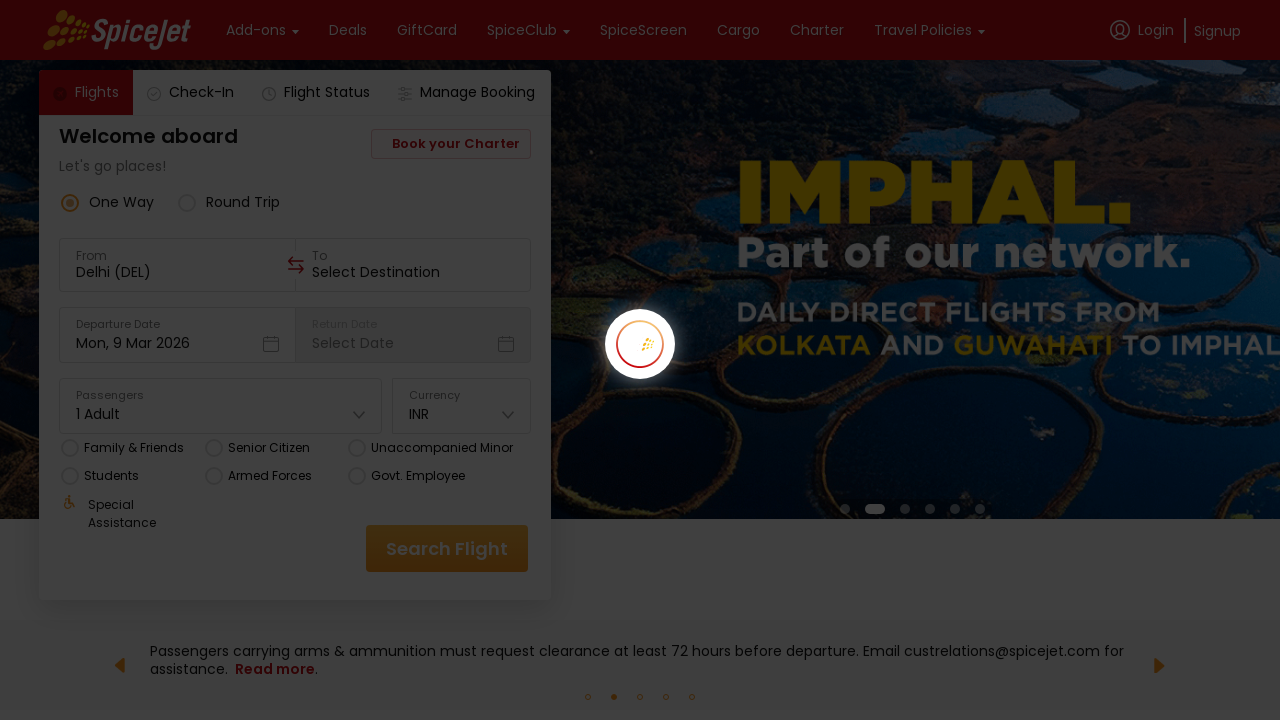